Tests a calculator demo by entering two numbers (100 and 2), selecting division operation, clicking the calculate button, and verifying the result equals 50.

Starting URL: http://juliemr.github.io/protractor-demo/

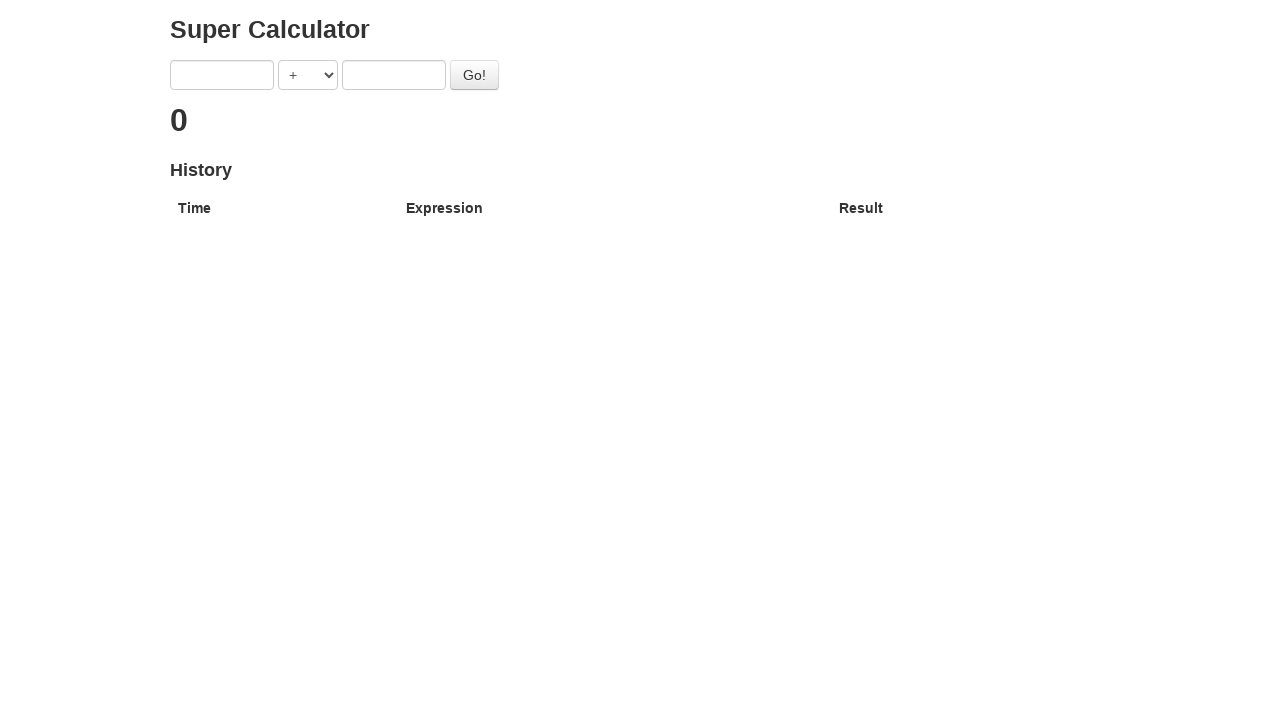

Entered first number (100) into calculator on [ng-model='first']
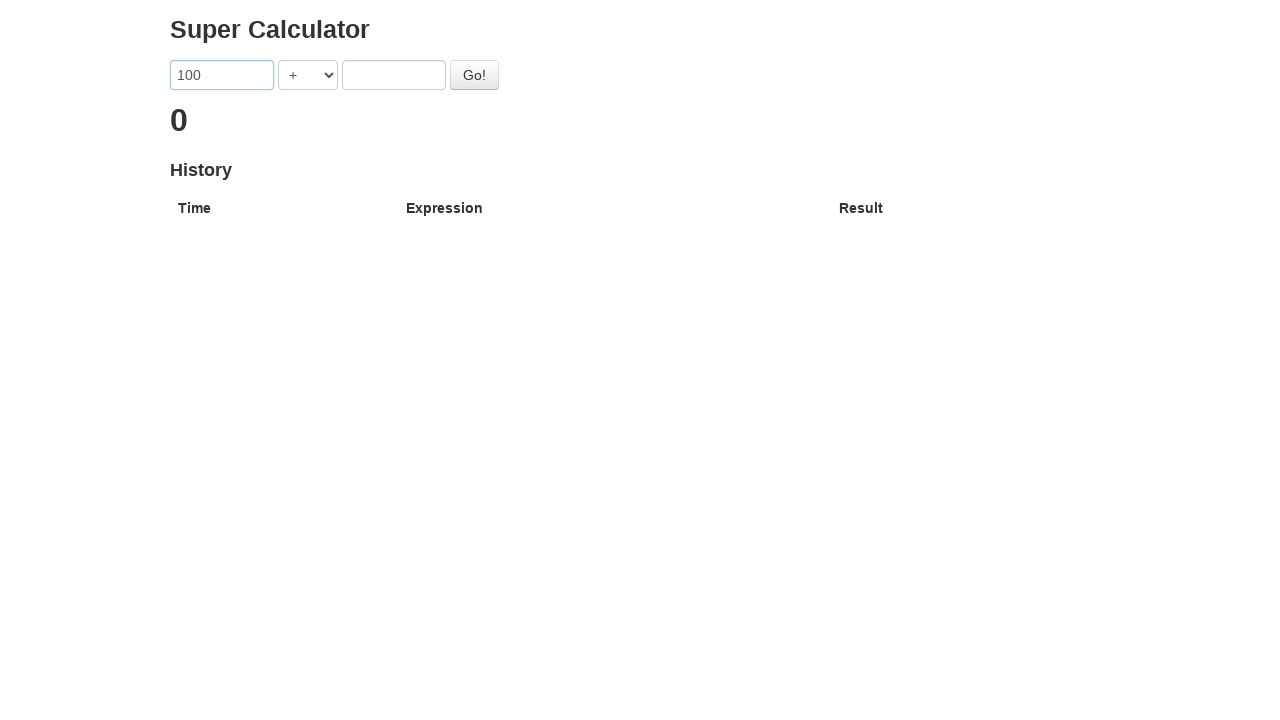

Entered second number (2) into calculator on [ng-model='second']
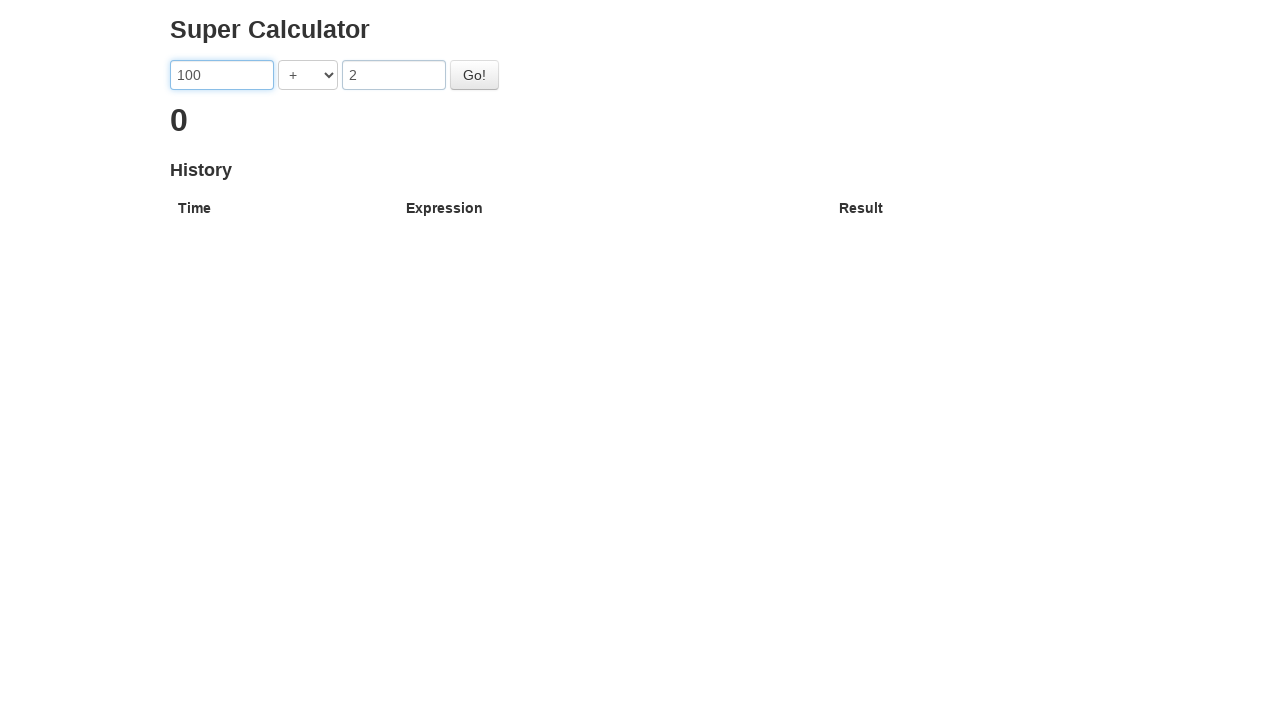

Selected DIVISION operation from dropdown on [ng-model='operator']
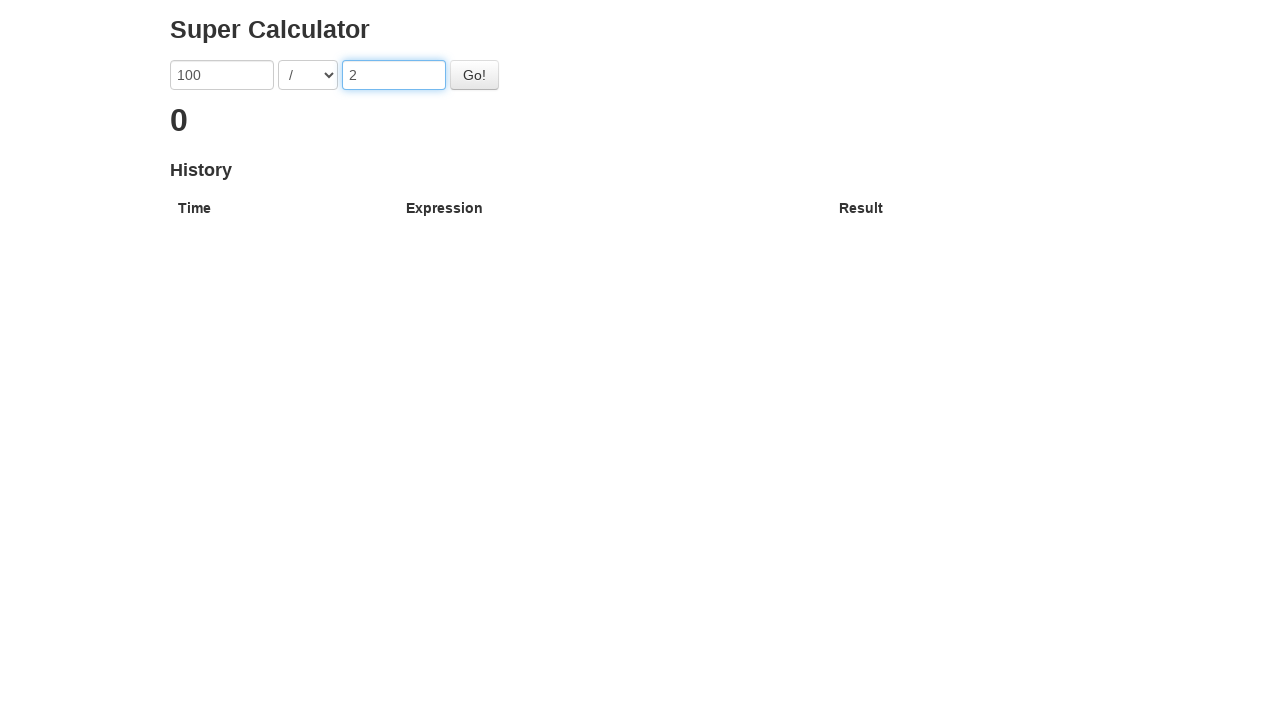

Clicked calculate button at (474, 75) on .btn
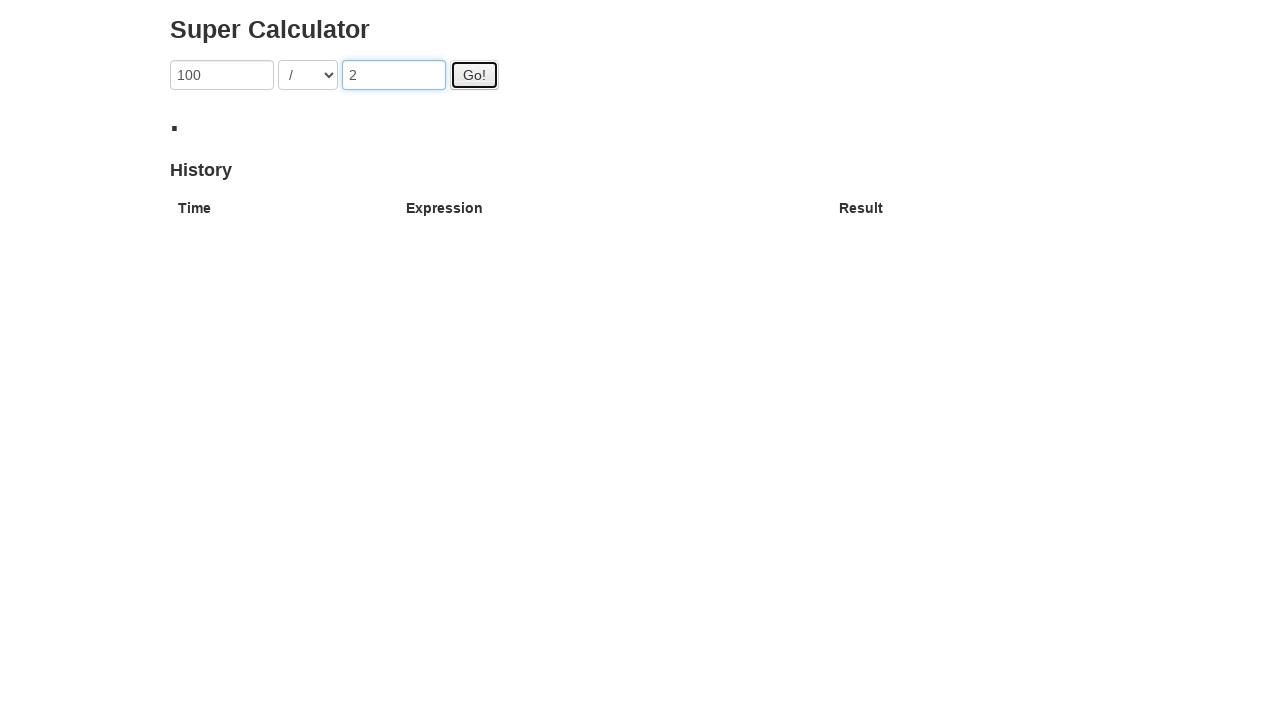

Result appeared on page (100 / 2 = 50)
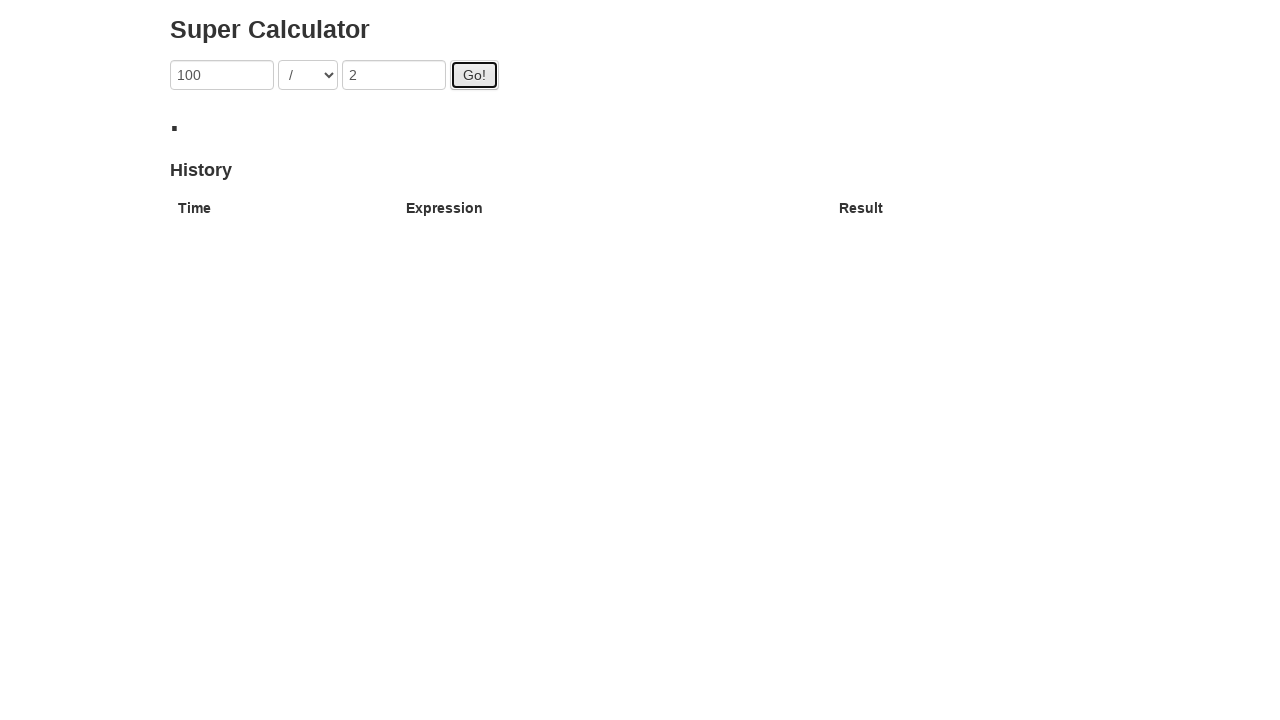

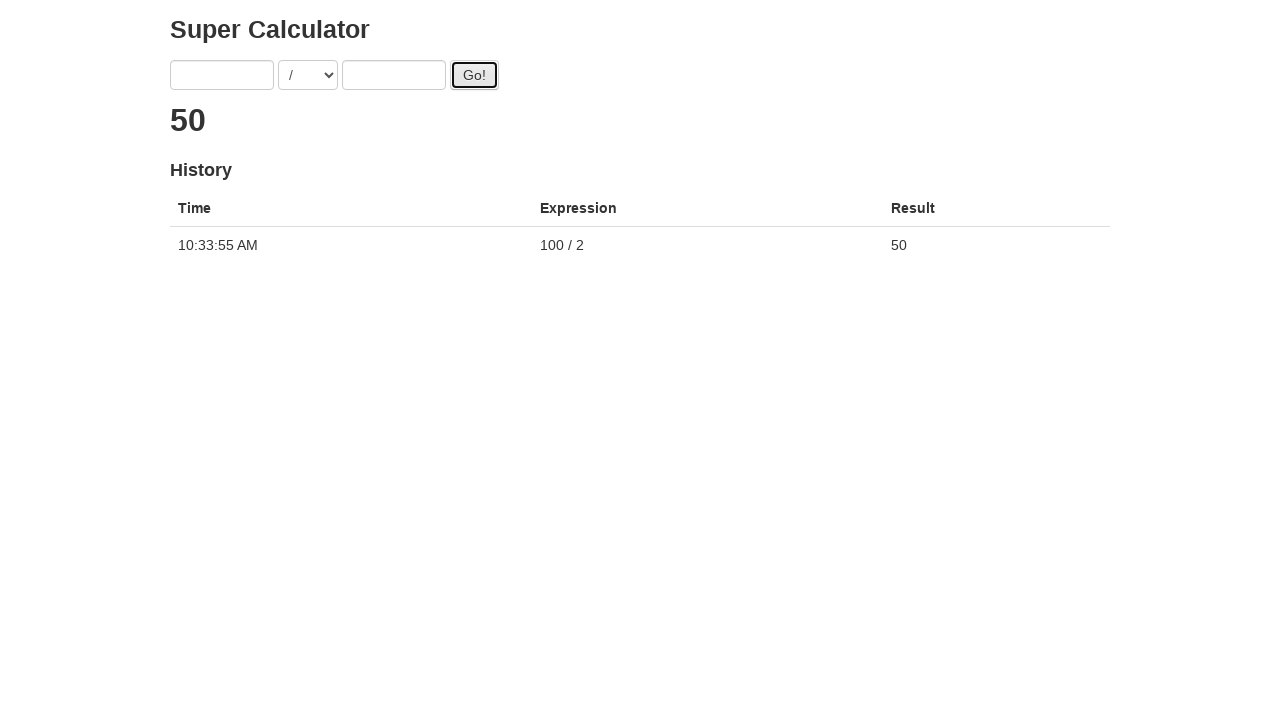